Tests dropdown and checkbox interactions on a flight booking form, including selecting senior citizen discount, adjusting passenger count, and selecting departure and arrival cities

Starting URL: https://rahulshettyacademy.com/dropdownsPractise

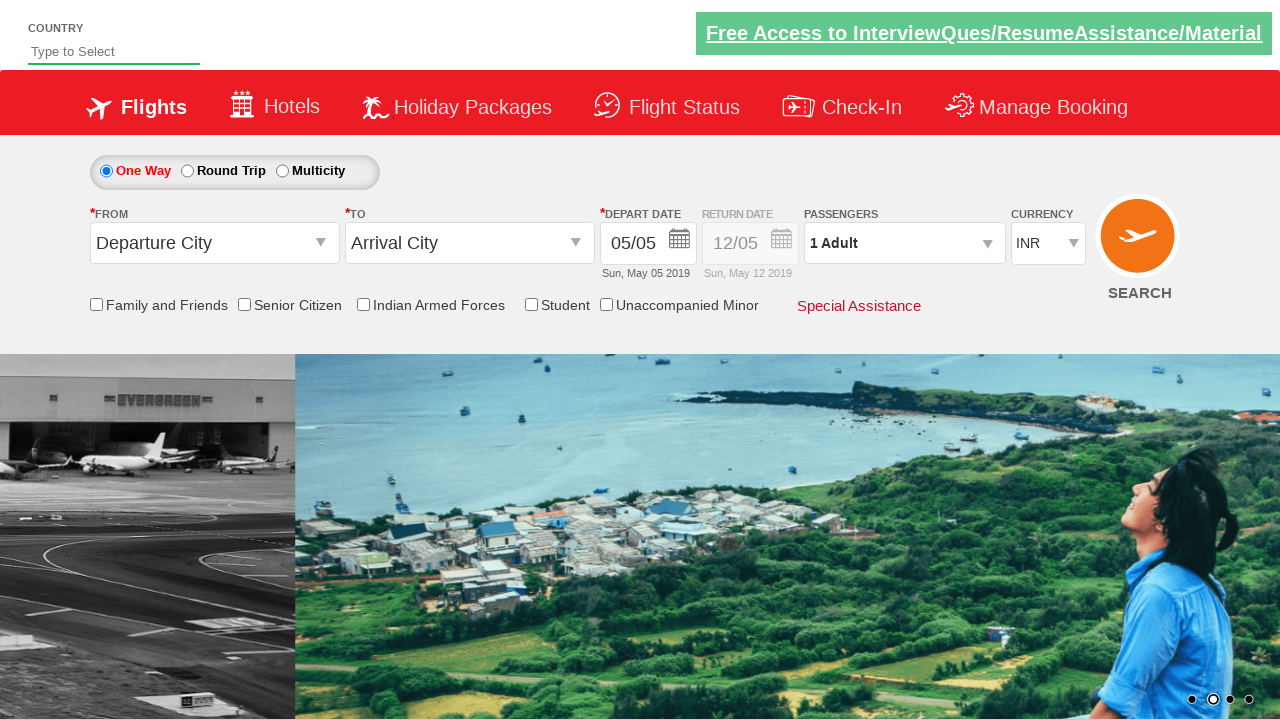

Clicked senior citizen discount checkbox at (244, 304) on input[id*='SeniorCitizenDiscount']
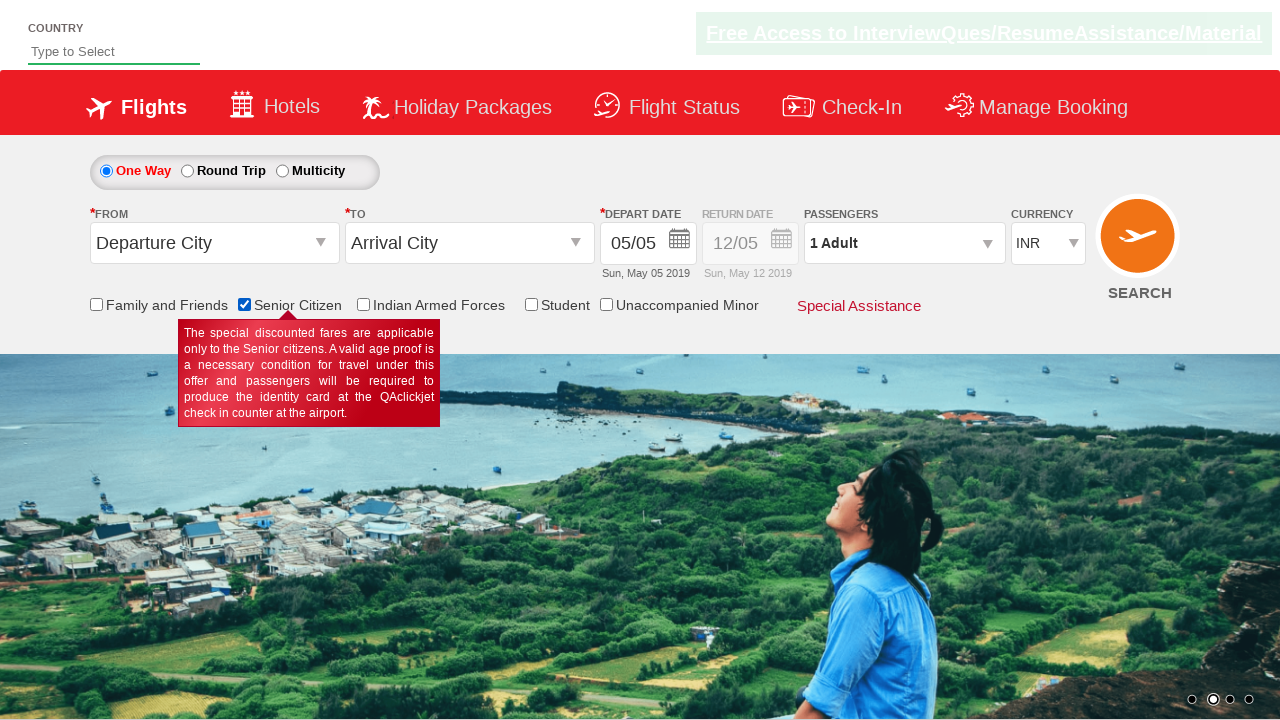

Clicked passenger info dropdown to open passenger selection at (904, 243) on #divpaxinfo
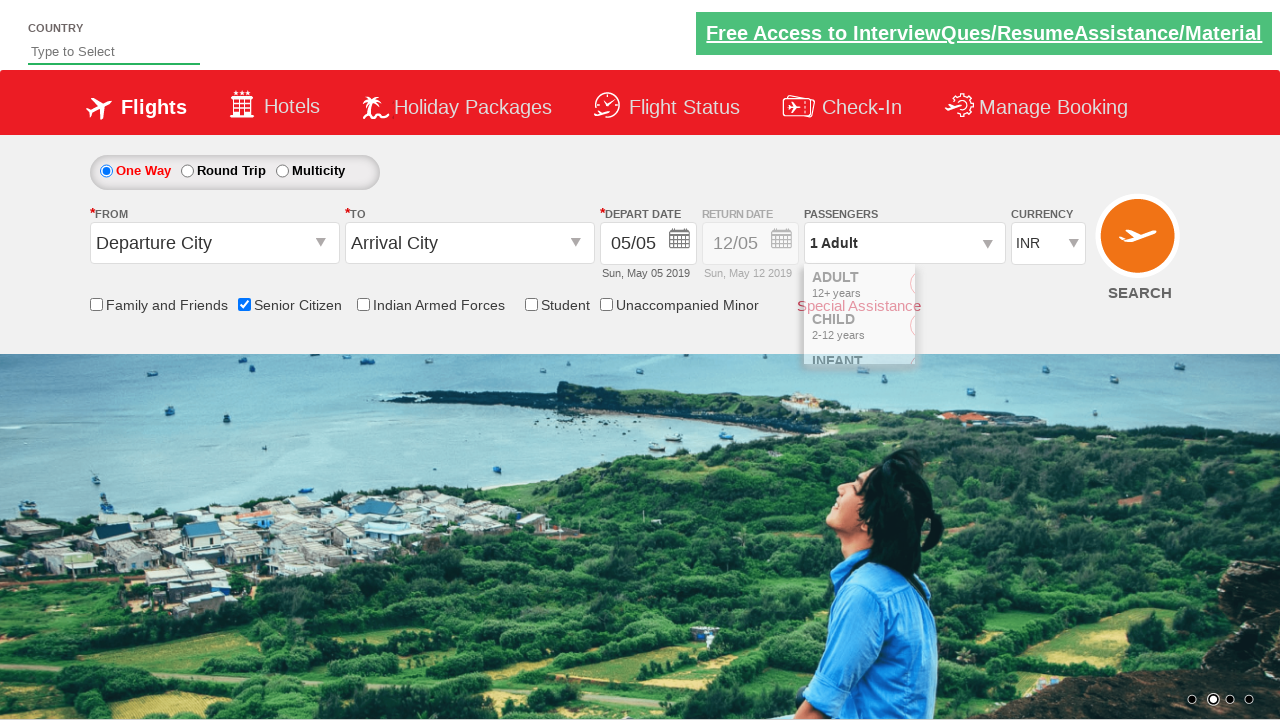

Waited for passenger dropdown to fully open
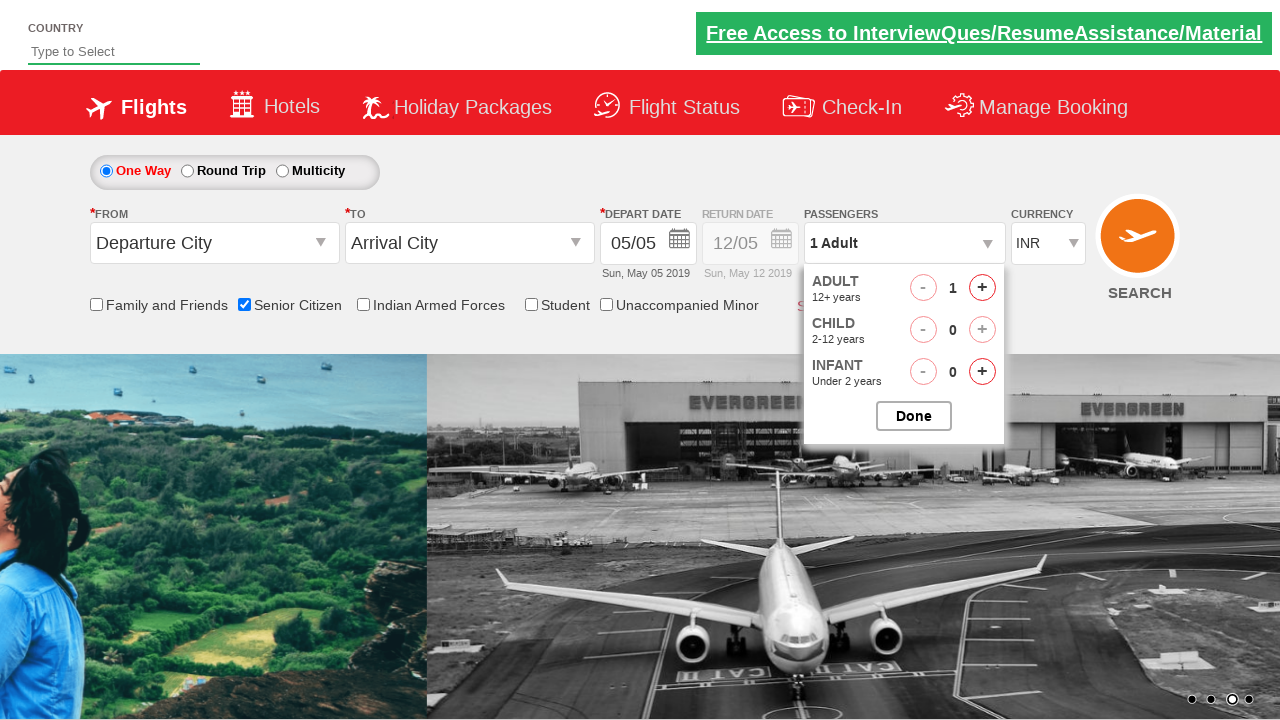

Incremented adult passenger count (increment 1 of 4) at (982, 288) on #hrefIncAdt
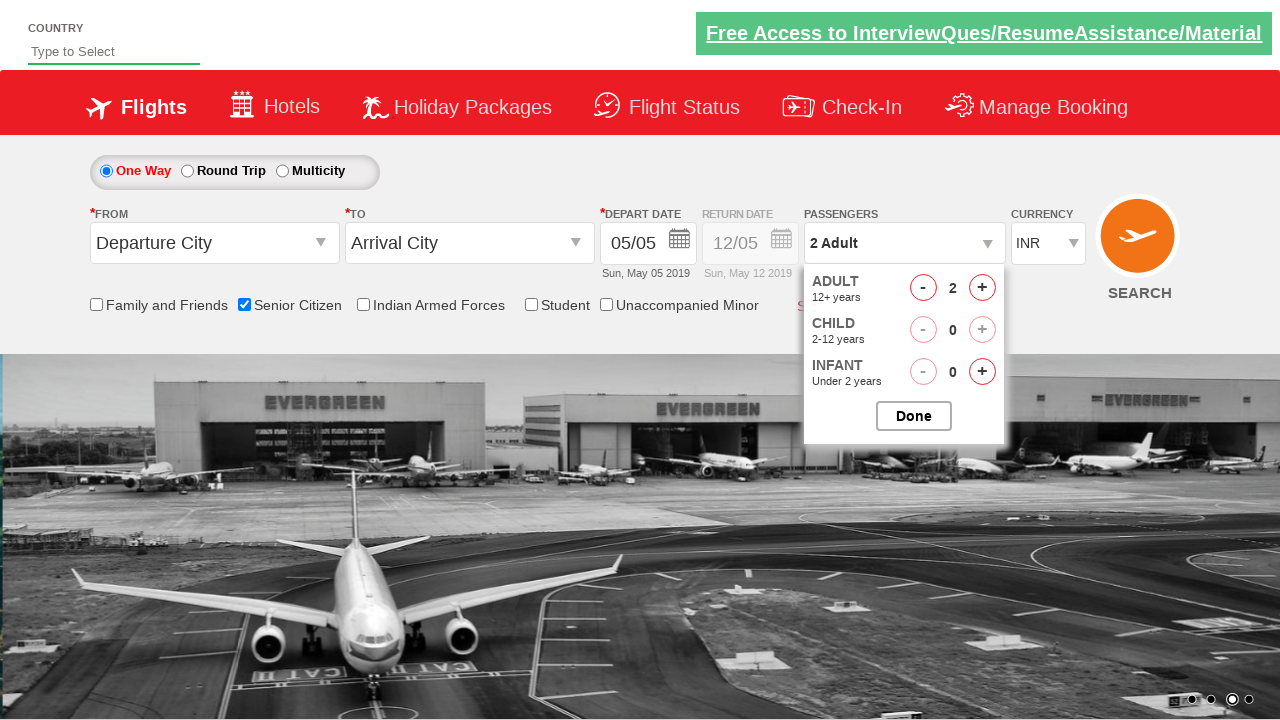

Incremented adult passenger count (increment 2 of 4) at (982, 288) on #hrefIncAdt
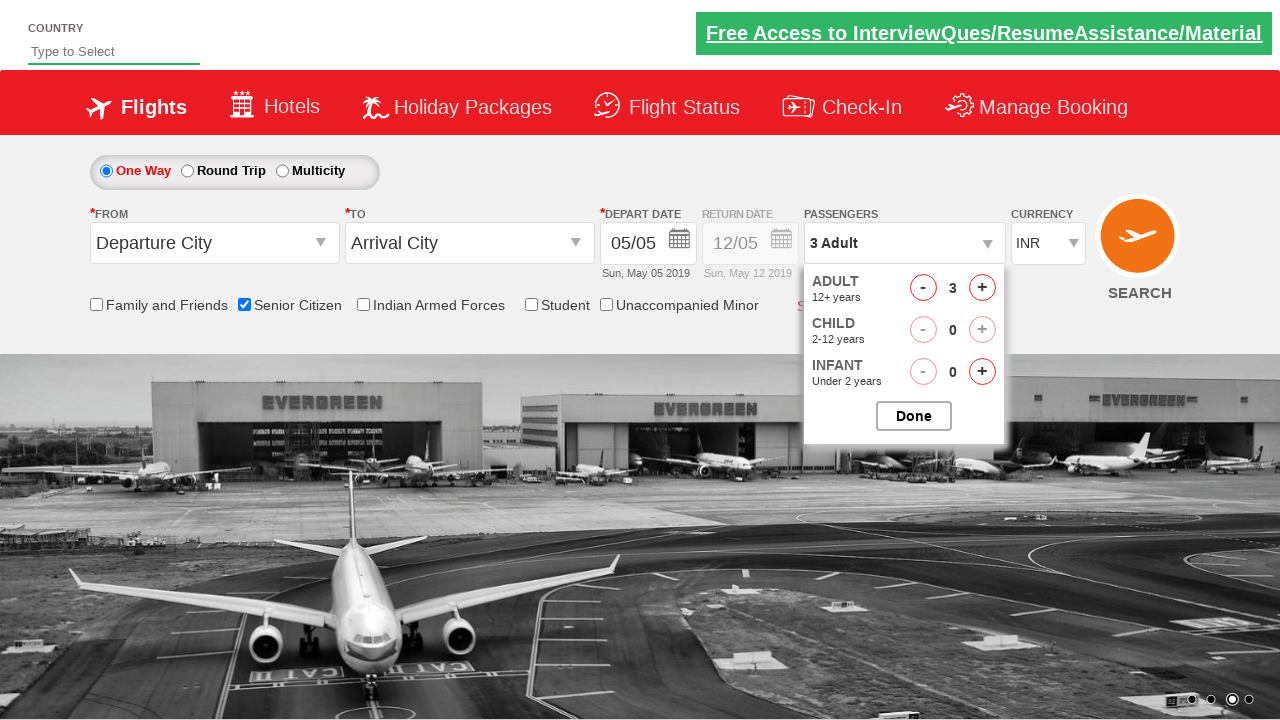

Incremented adult passenger count (increment 3 of 4) at (982, 288) on #hrefIncAdt
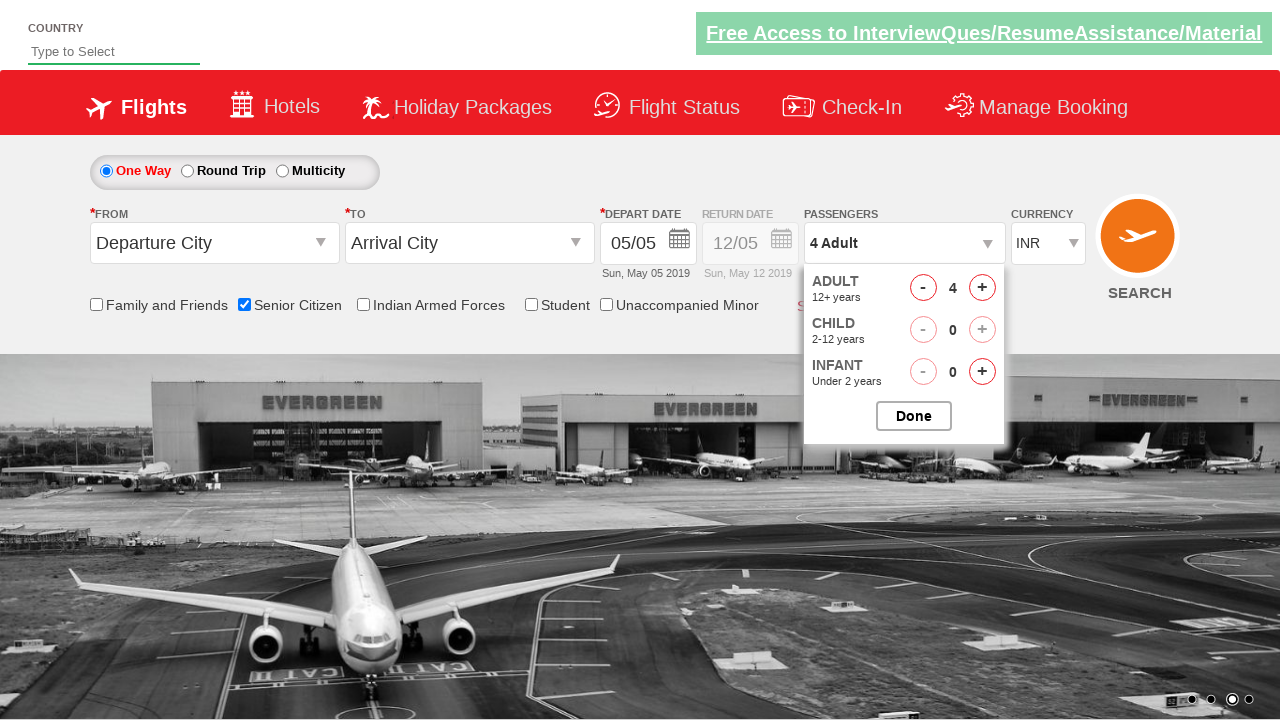

Incremented adult passenger count (increment 4 of 4) at (982, 288) on #hrefIncAdt
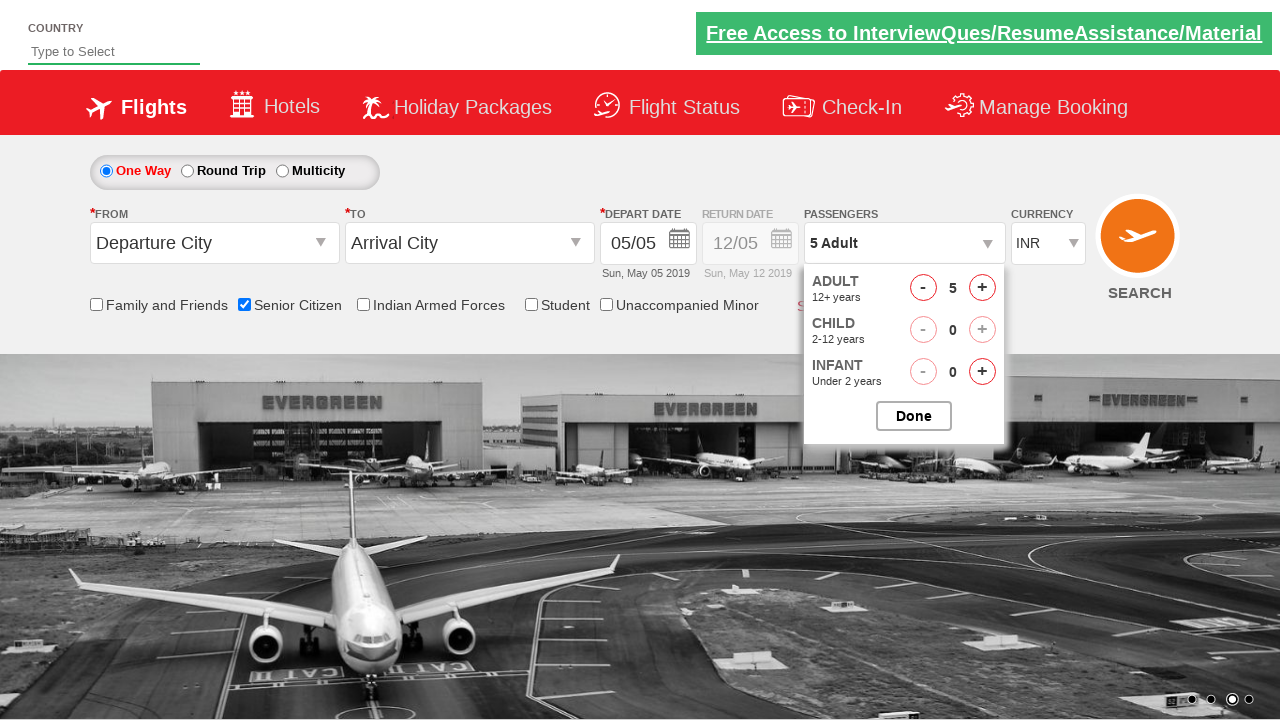

Closed passenger selection dropdown at (914, 416) on #btnclosepaxoption
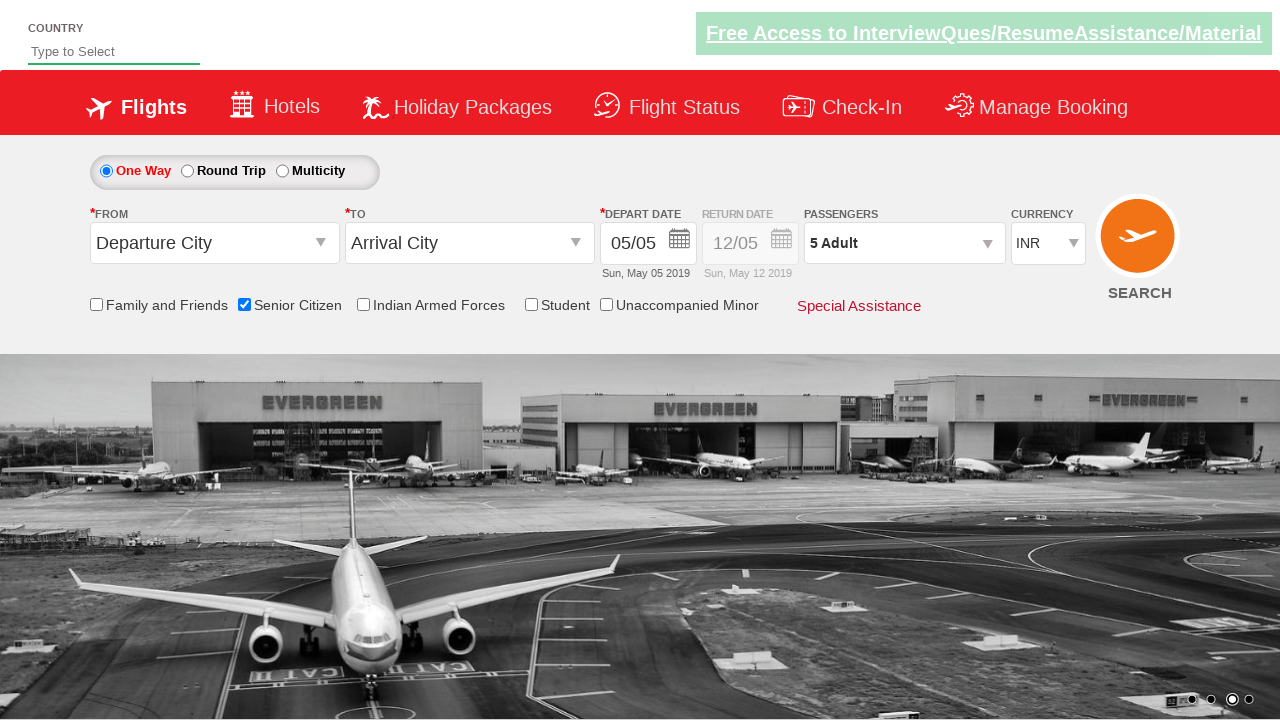

Clicked origin station field to open departure city dropdown at (214, 243) on #ctl00_mainContent_ddl_originStation1_CTXT
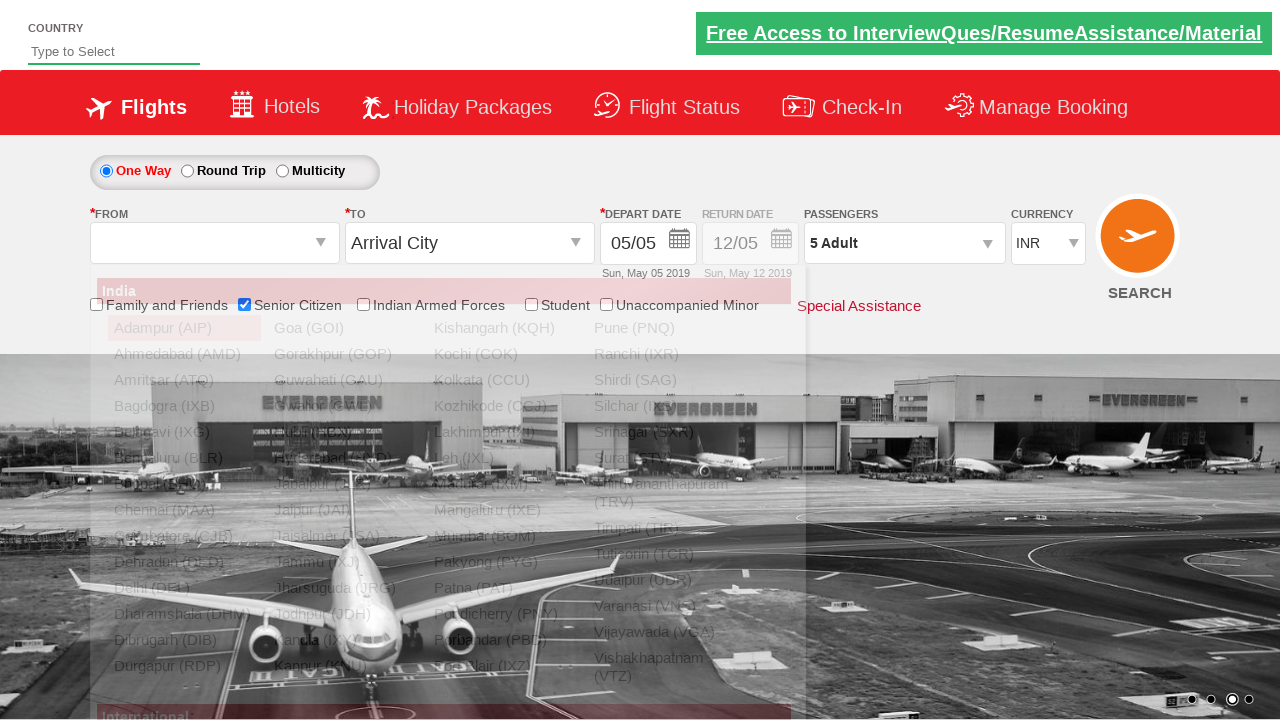

Selected Delhi as departure city at (184, 588) on a[value='DEL']
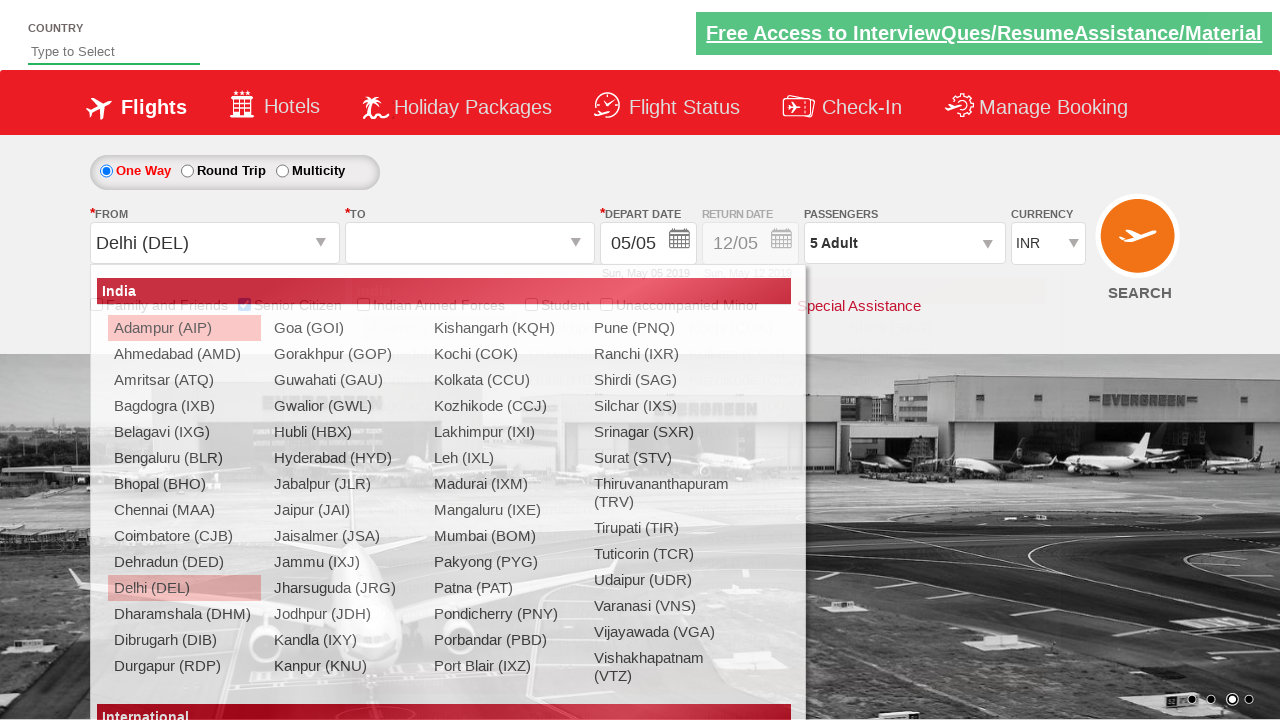

Waited for destination dropdown to be ready
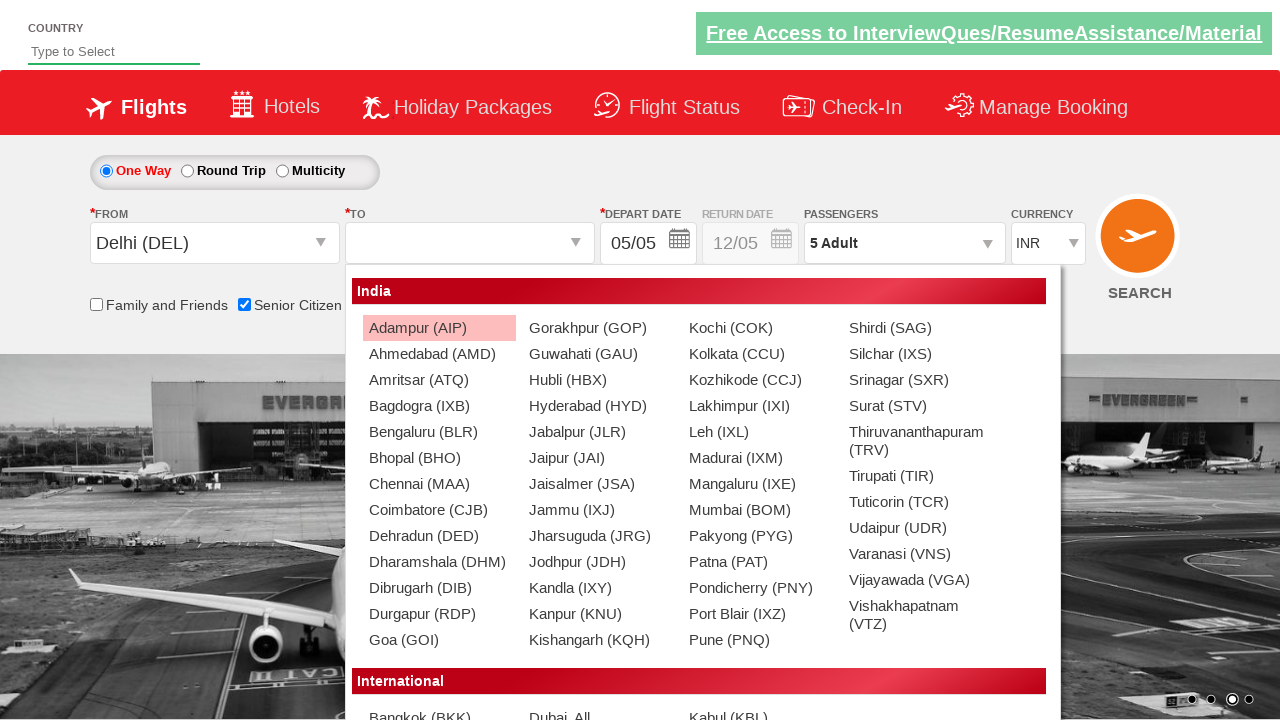

Selected Chennai as arrival city at (439, 484) on div#glsctl00_mainContent_ddl_destinationStation1_CTNR a[value='MAA']
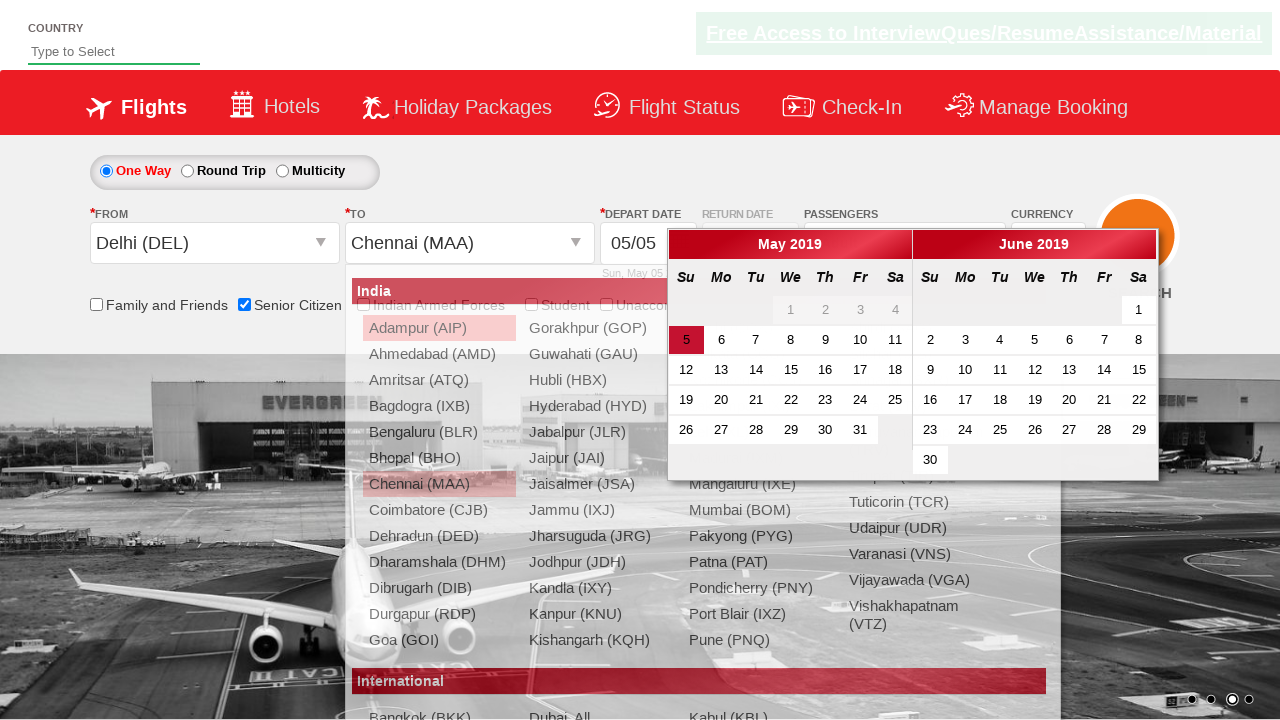

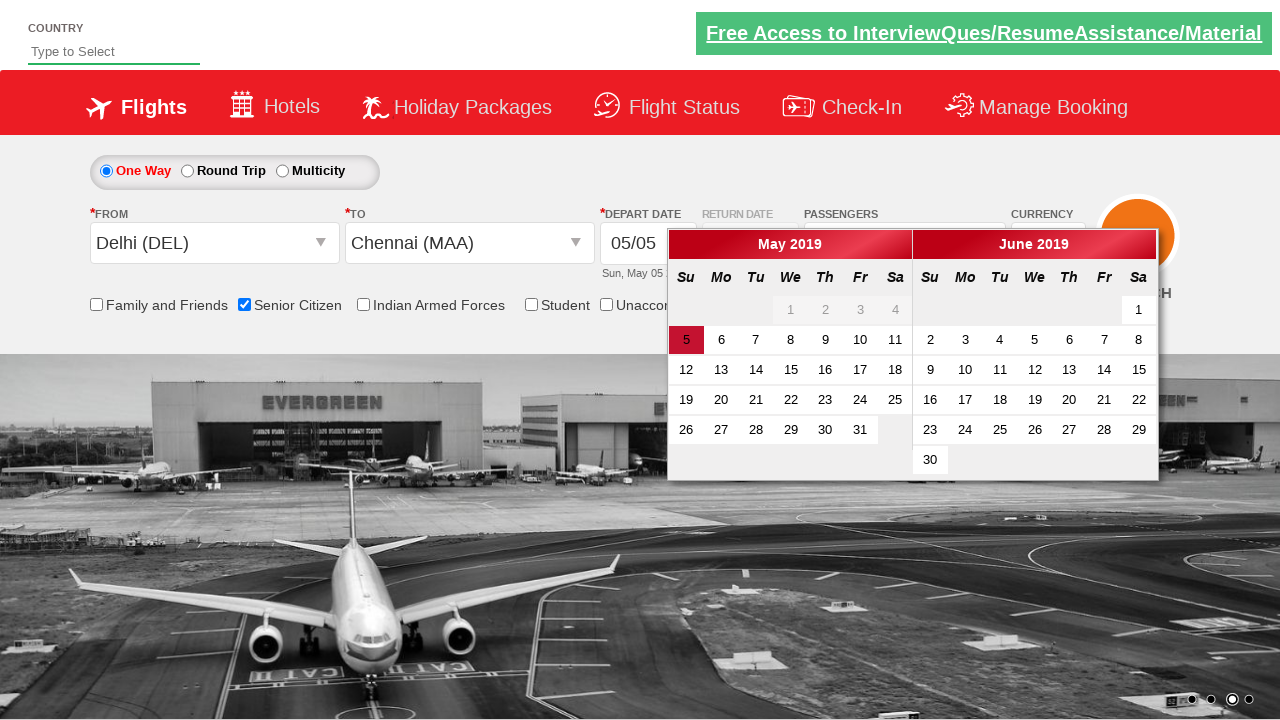